Tests that edits are saved when the input loses focus (blur event)

Starting URL: https://demo.playwright.dev/todomvc

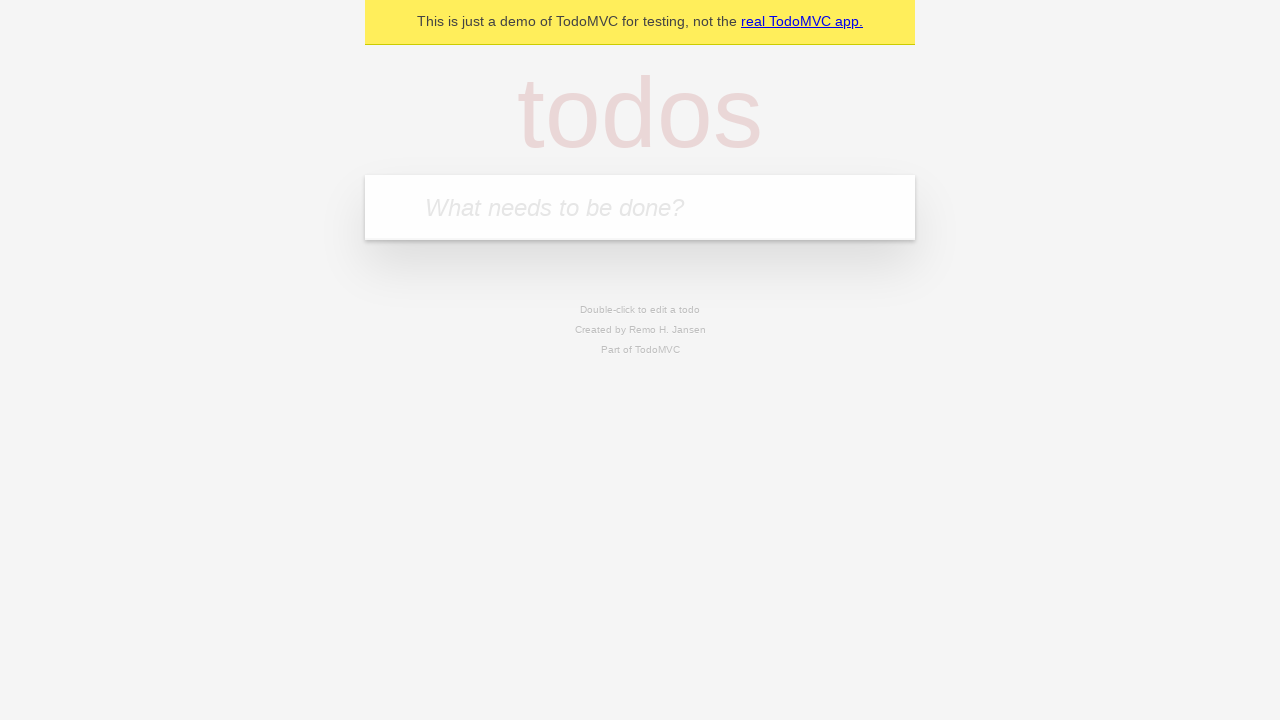

Filled new todo input with 'buy some cheese' on internal:attr=[placeholder="What needs to be done?"i]
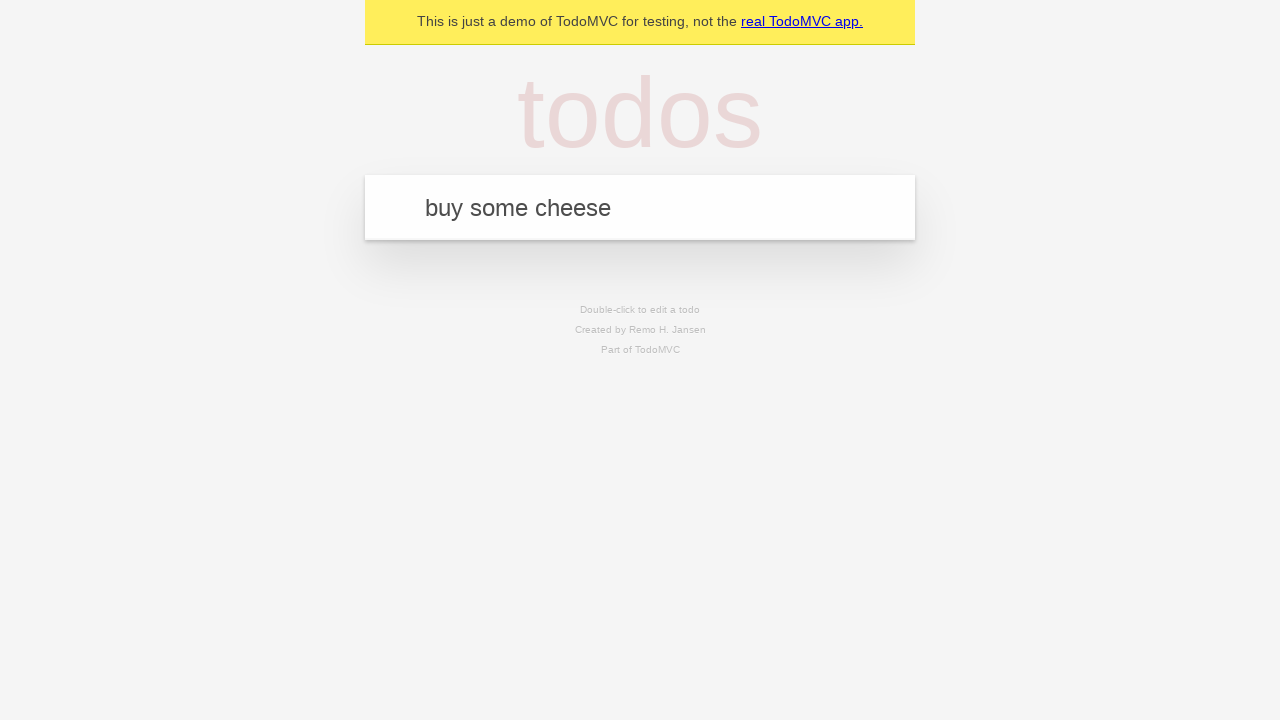

Pressed Enter to create todo 'buy some cheese' on internal:attr=[placeholder="What needs to be done?"i]
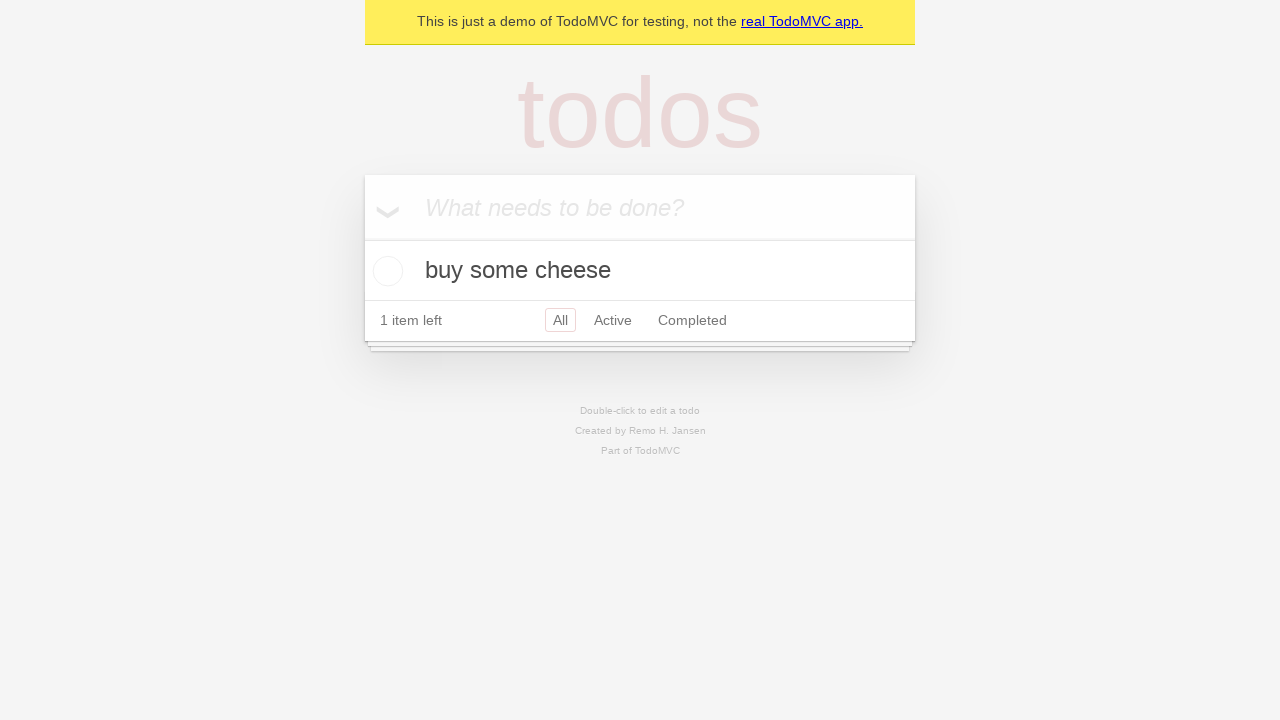

Filled new todo input with 'feed the cat' on internal:attr=[placeholder="What needs to be done?"i]
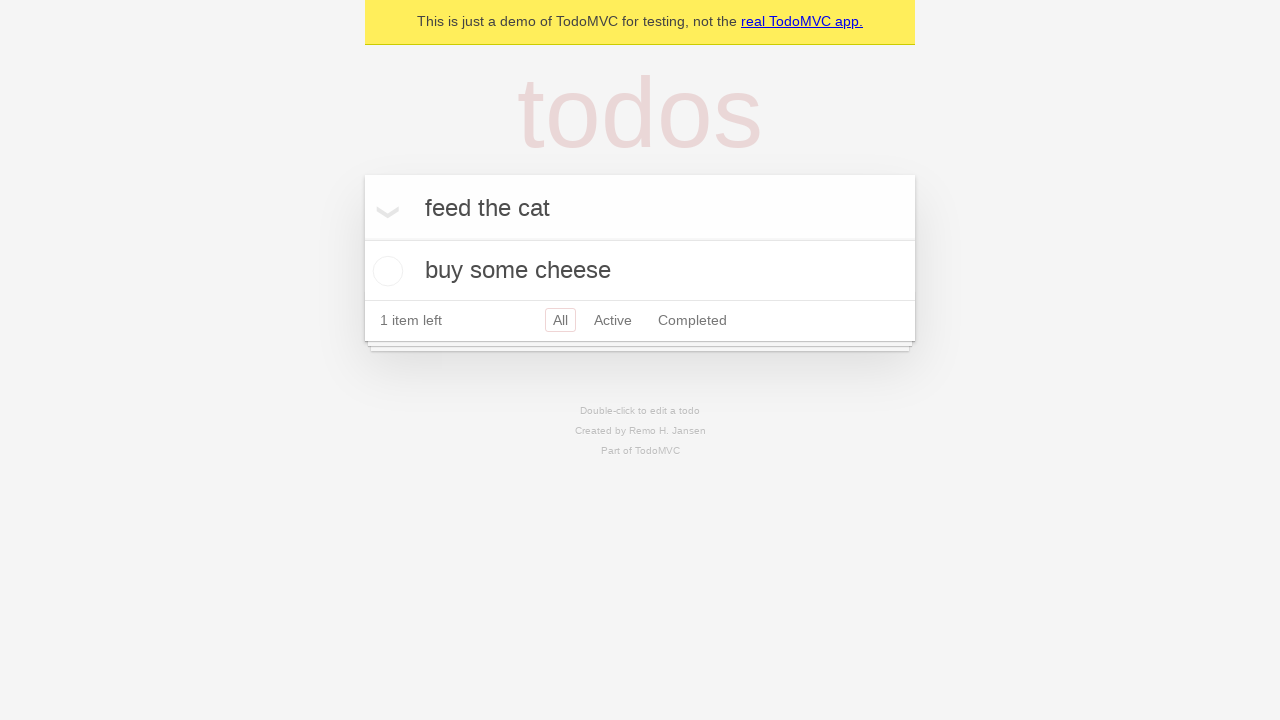

Pressed Enter to create todo 'feed the cat' on internal:attr=[placeholder="What needs to be done?"i]
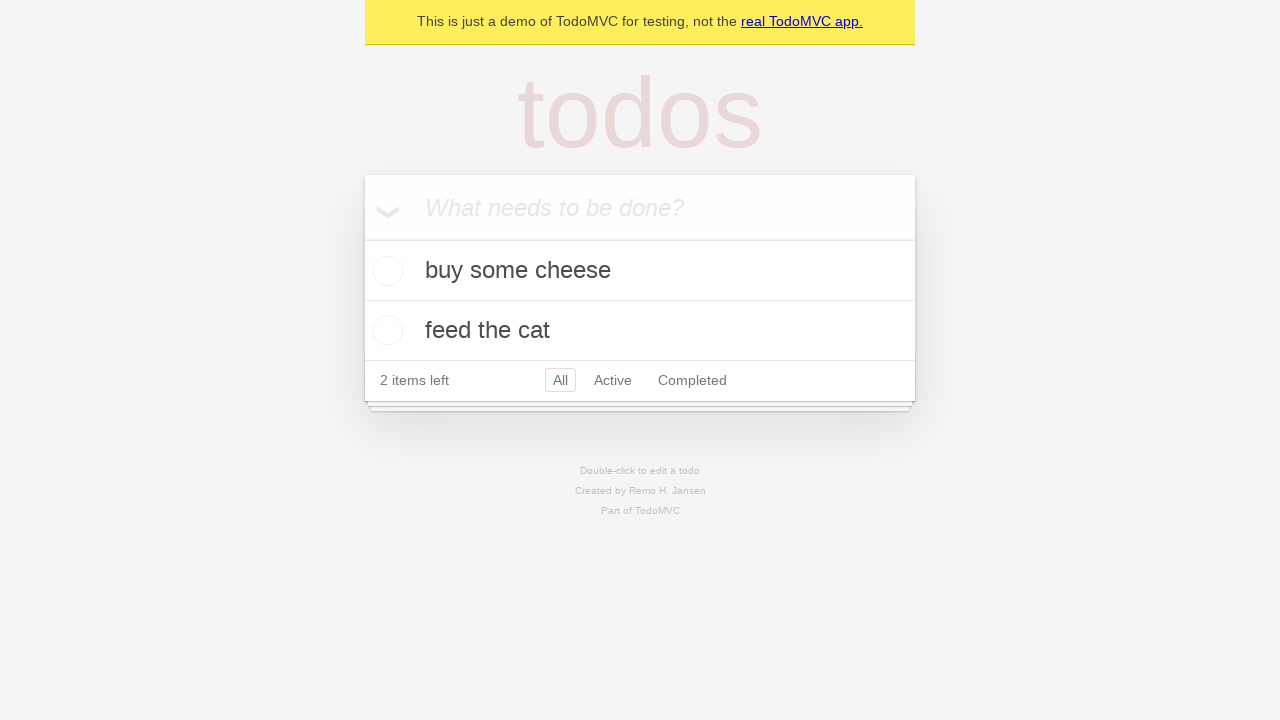

Filled new todo input with 'book a doctors appointment' on internal:attr=[placeholder="What needs to be done?"i]
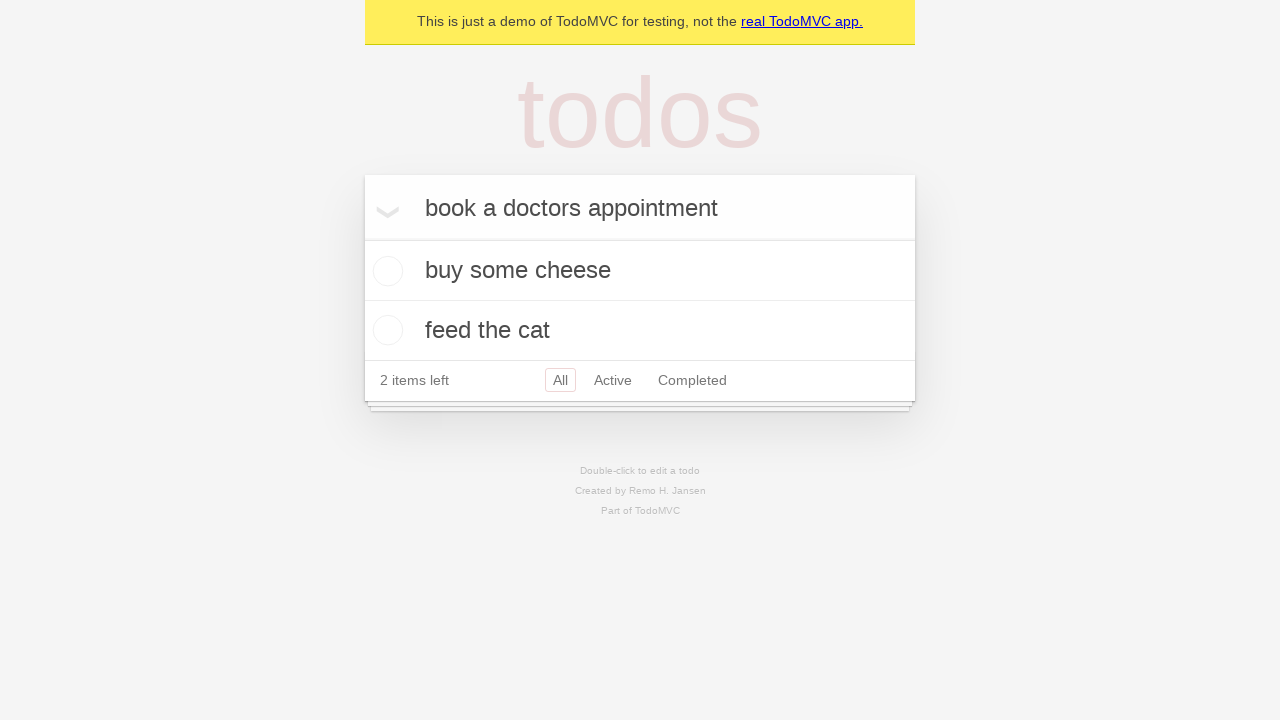

Pressed Enter to create todo 'book a doctors appointment' on internal:attr=[placeholder="What needs to be done?"i]
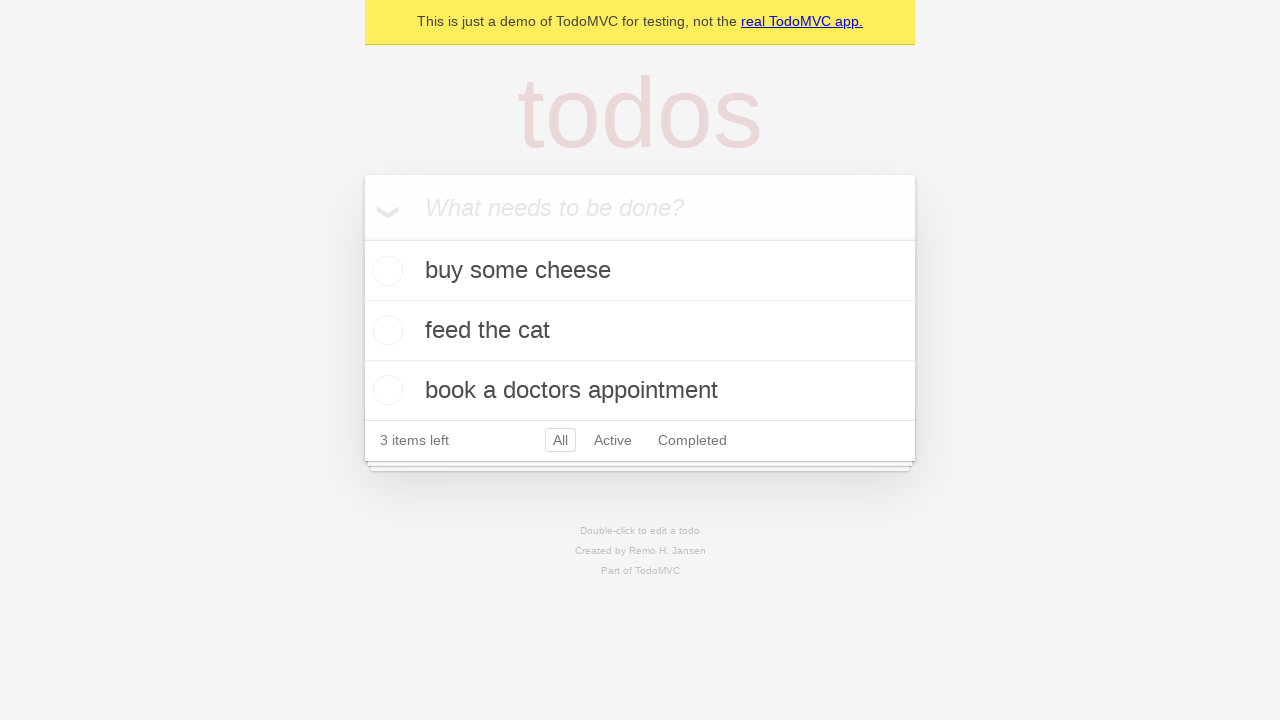

Double-clicked second todo item to enter edit mode at (640, 331) on internal:testid=[data-testid="todo-item"s] >> nth=1
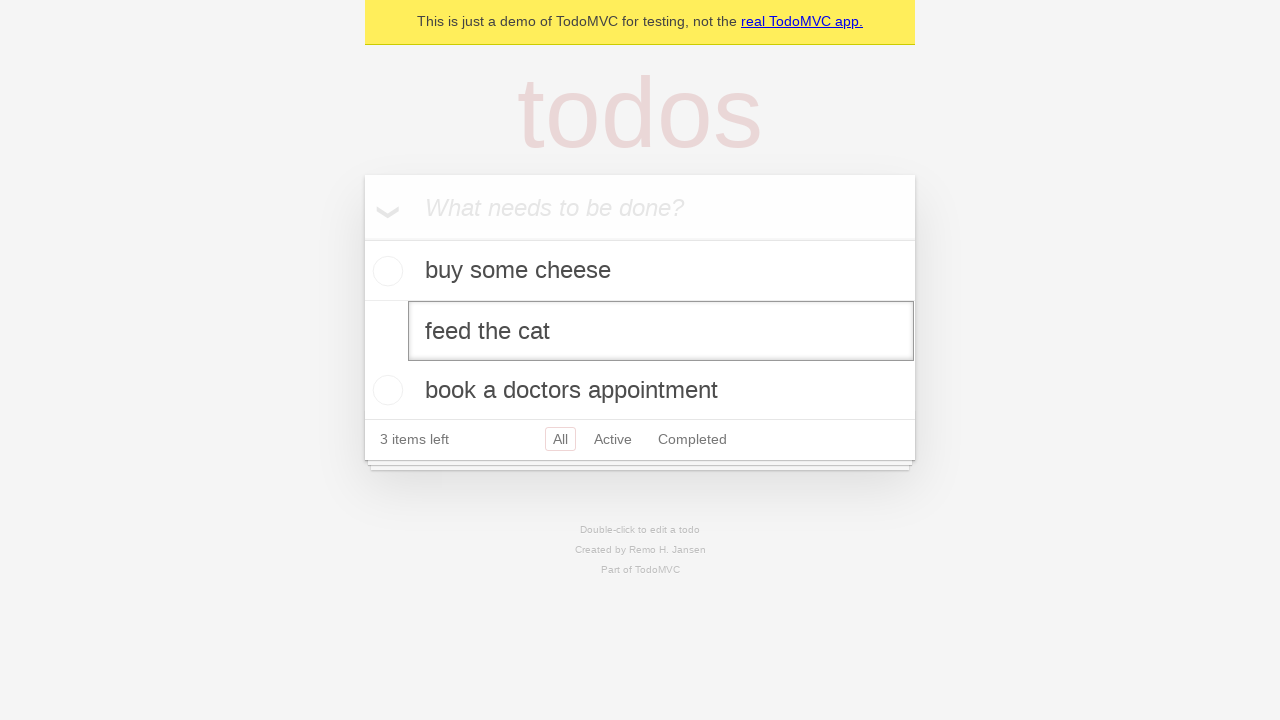

Filled edit textbox with 'buy some sausages' on internal:testid=[data-testid="todo-item"s] >> nth=1 >> internal:role=textbox[nam
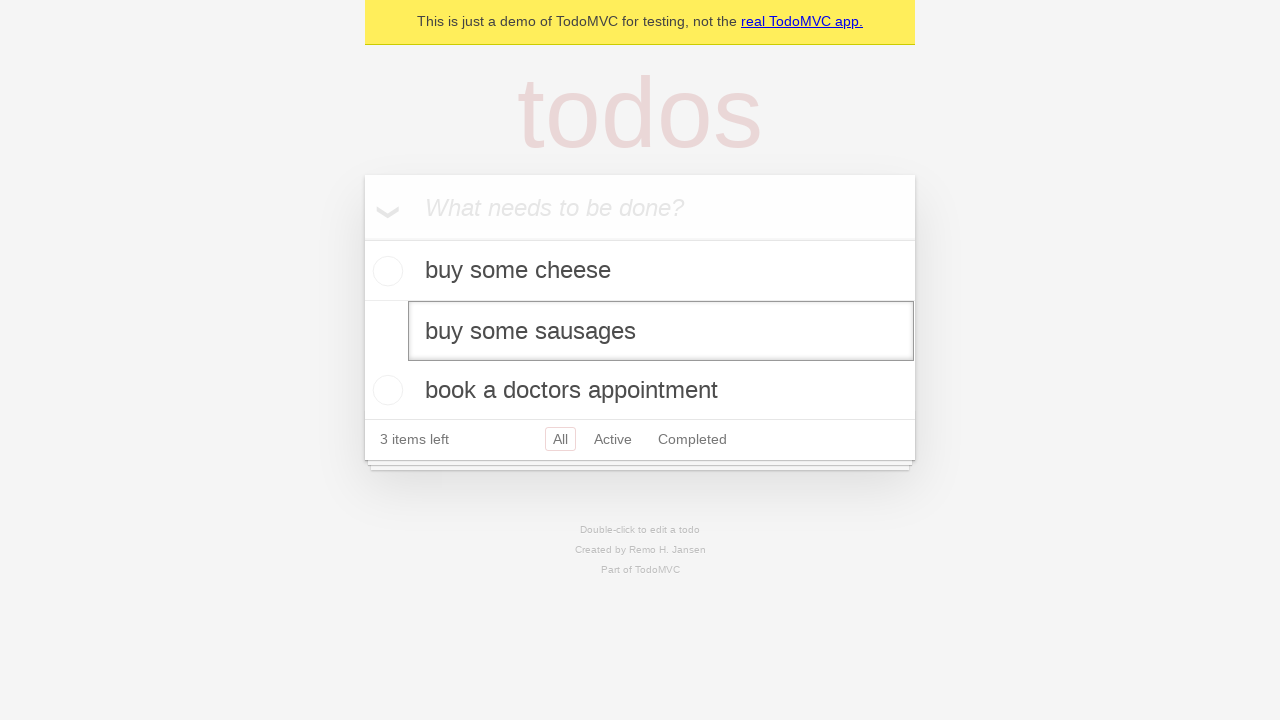

Dispatched blur event to save edits on input field
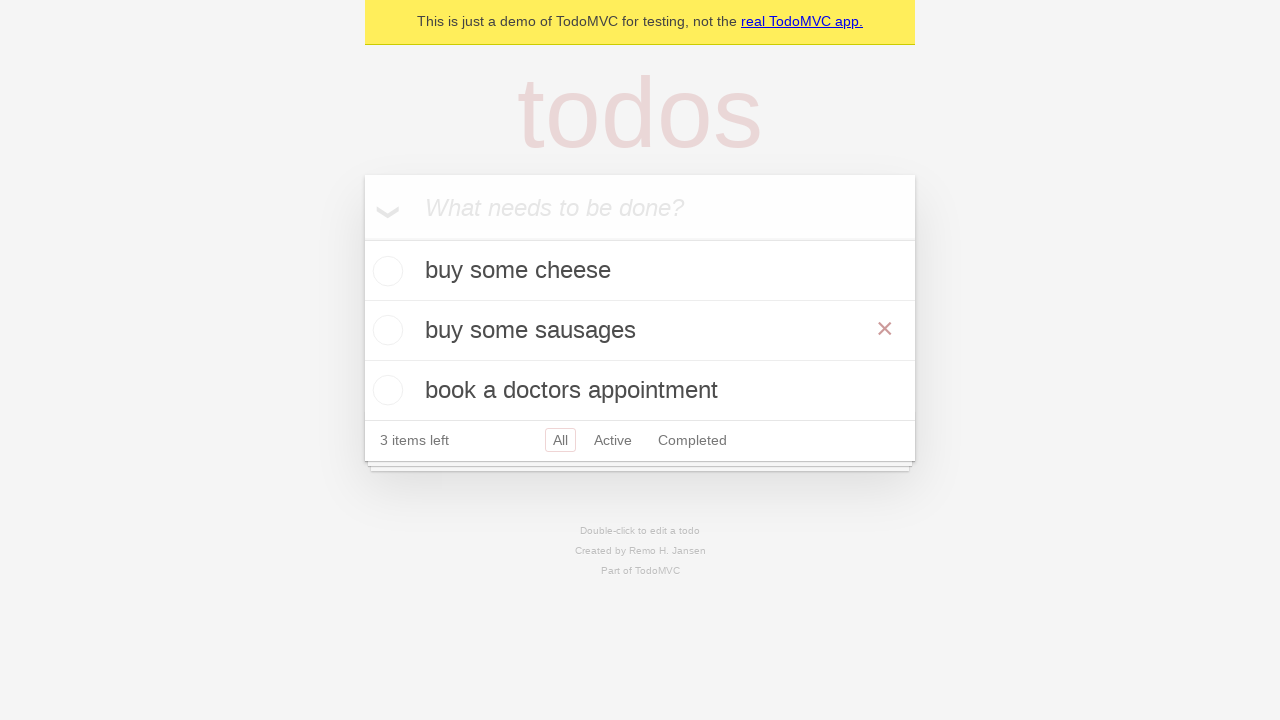

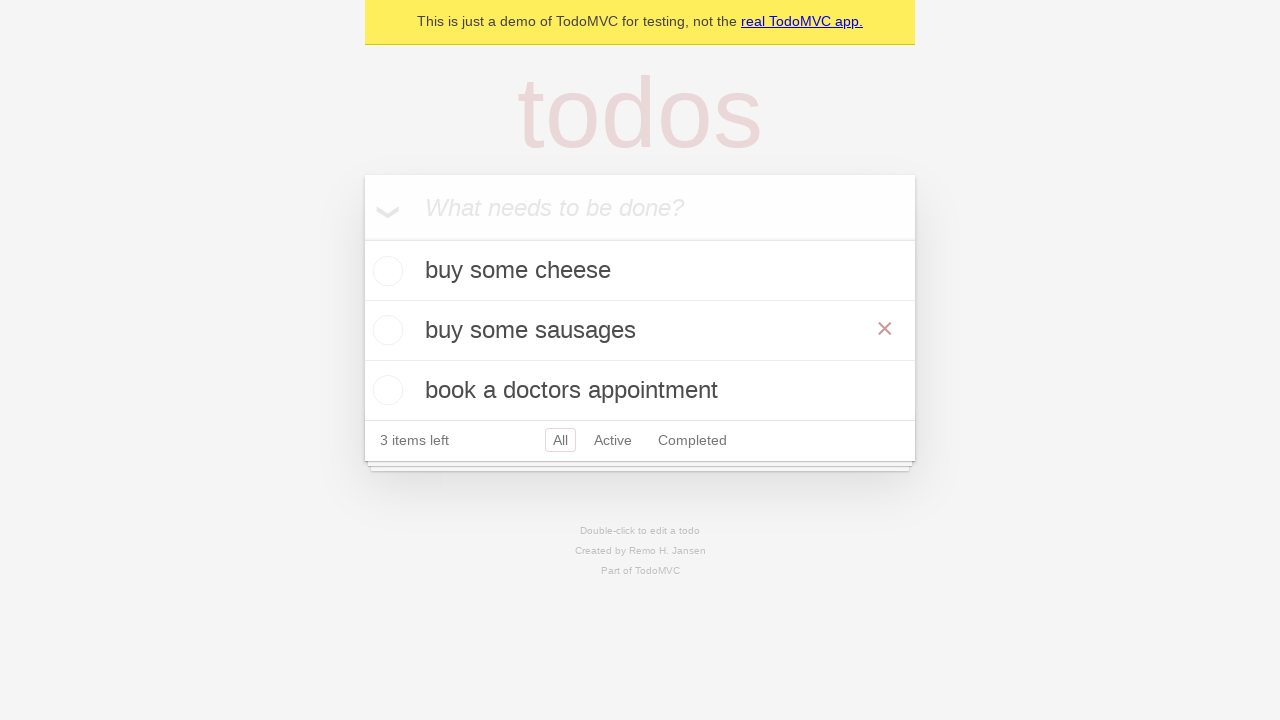